Tests extracting table header positions and reading city column values from a product table

Starting URL: https://rahulshettyacademy.com/AutomationPractice/

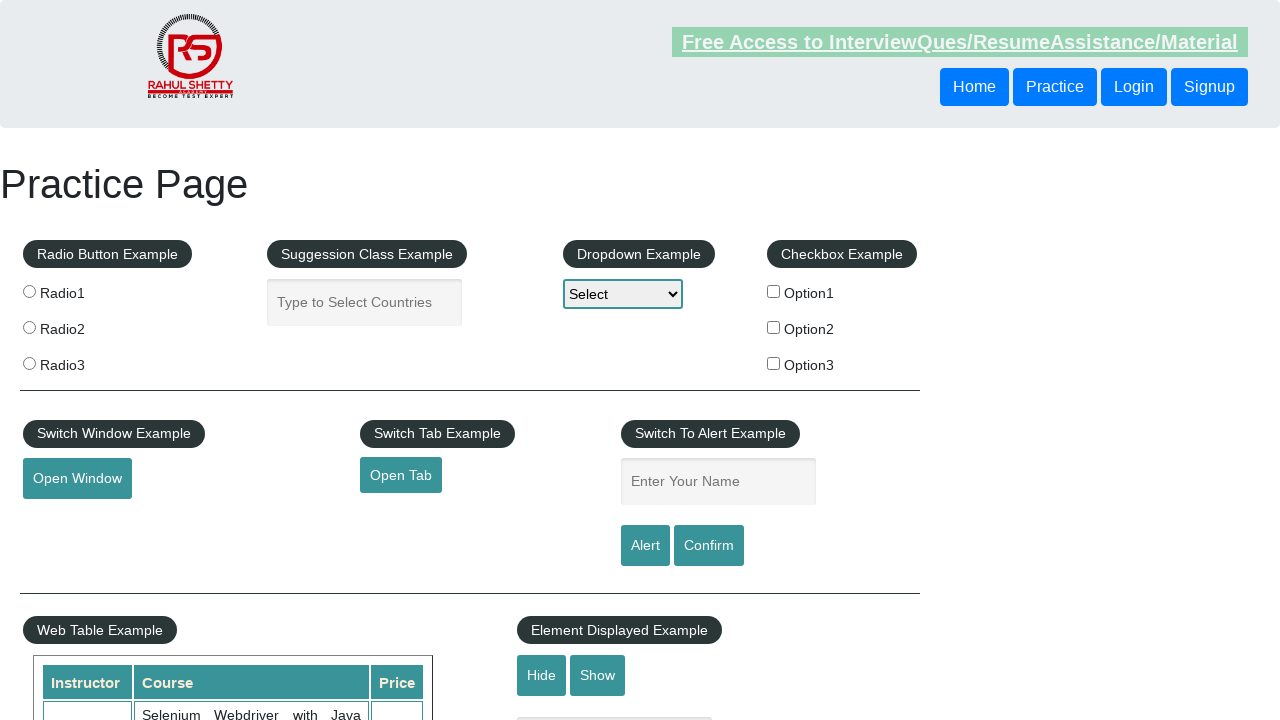

Waited for product table to be visible
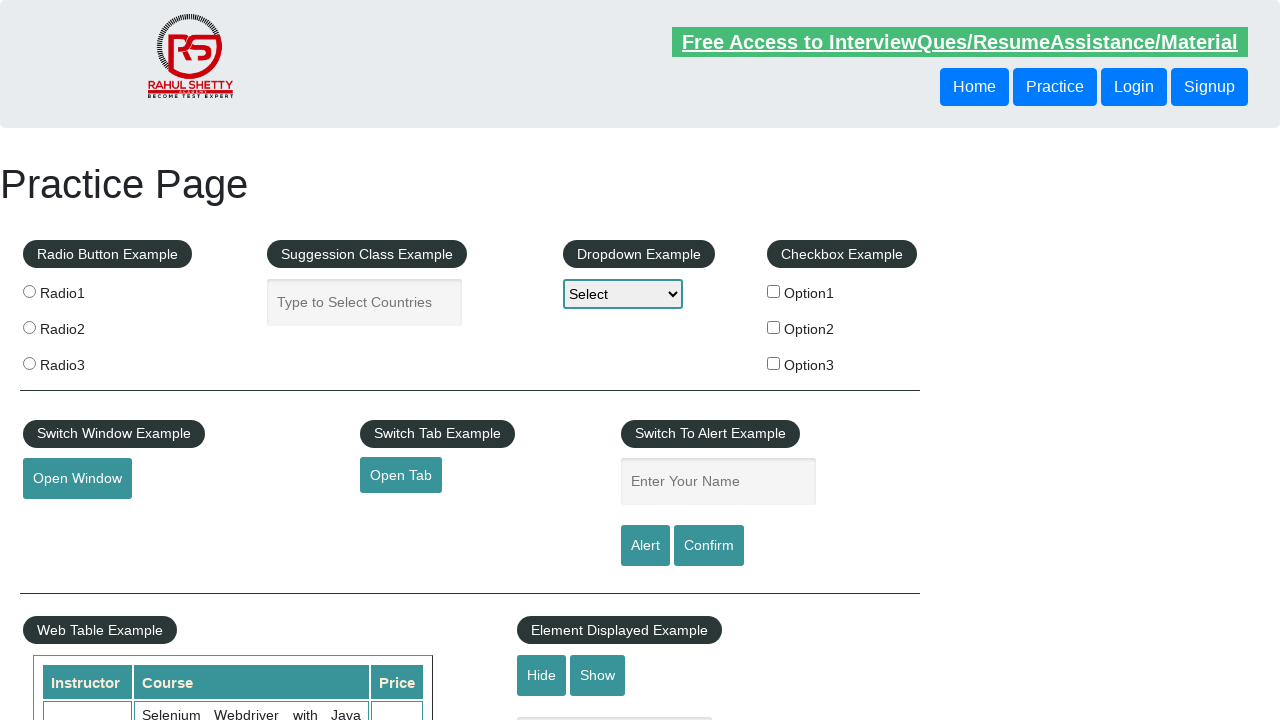

Retrieved all table headers from second product table
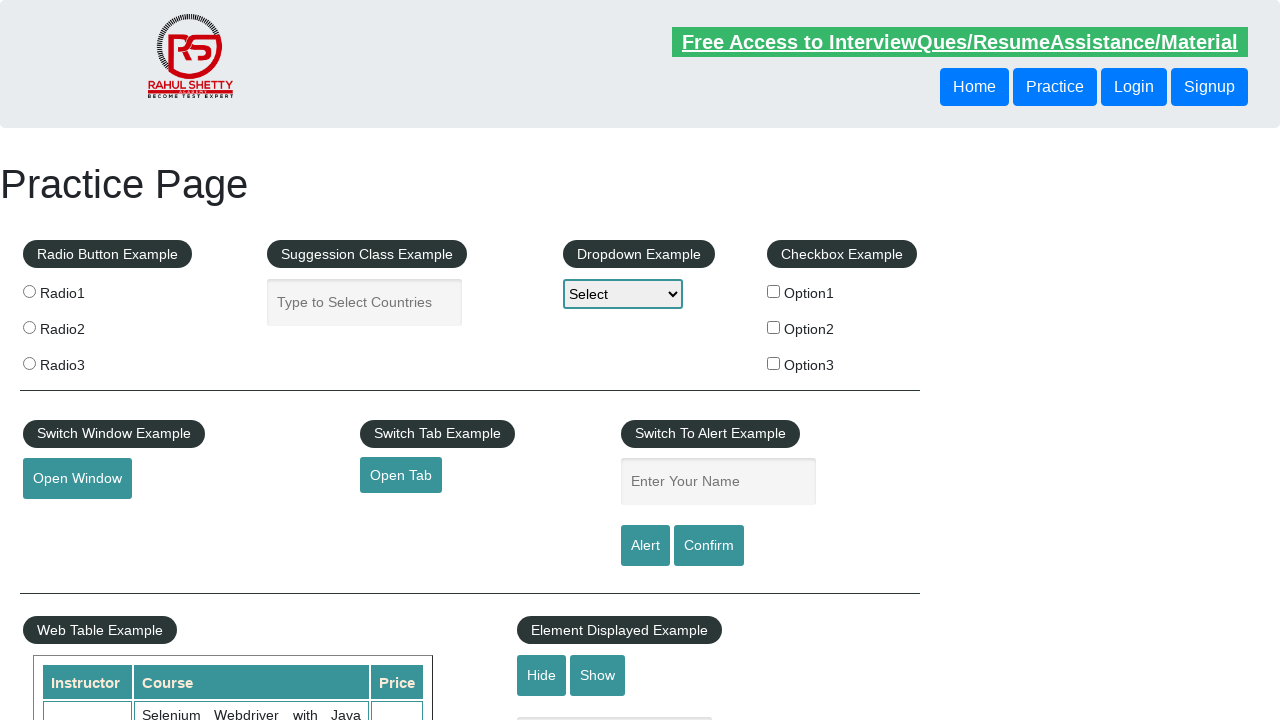

Built header mapping with 4 columns
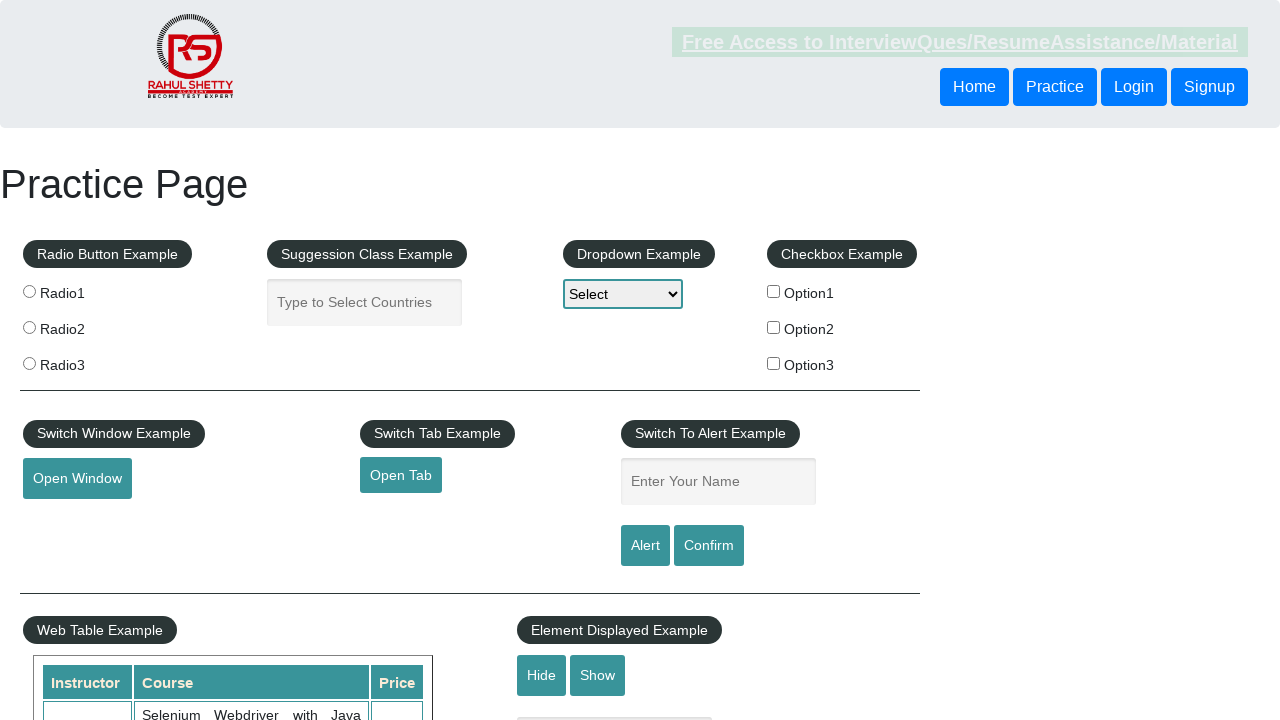

Identified City column at index 3
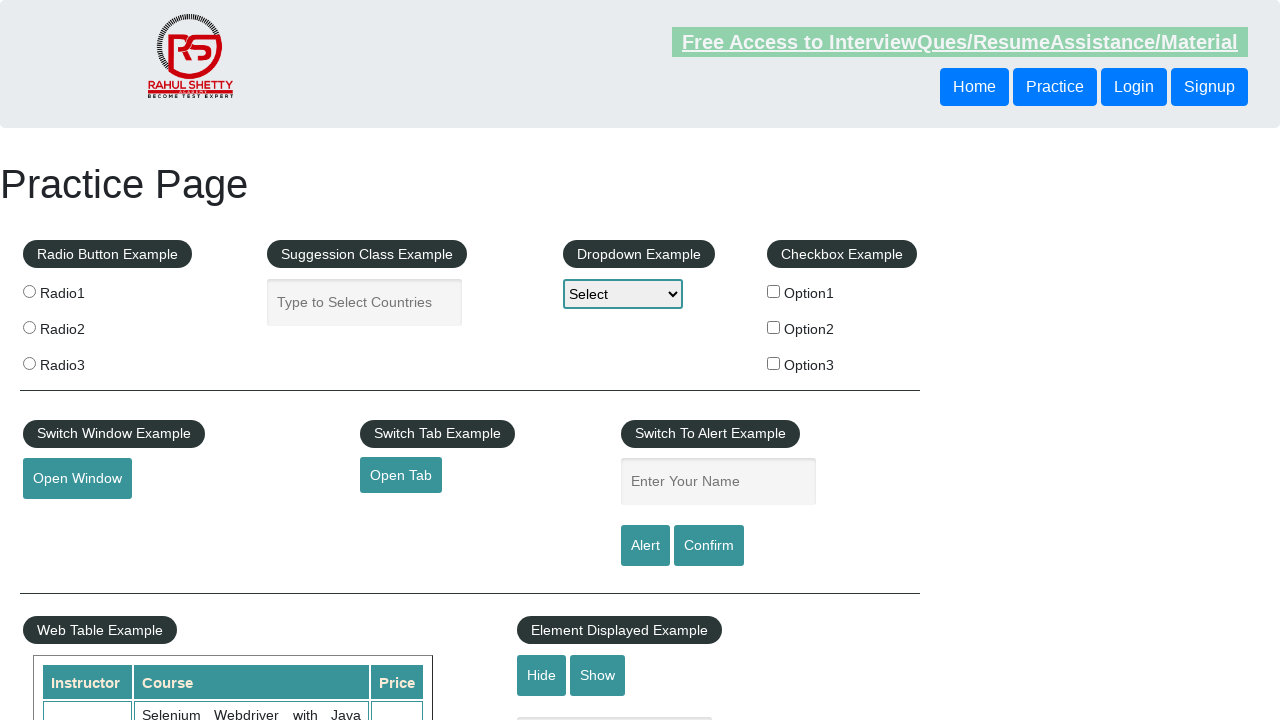

Retrieved 9 city values from table
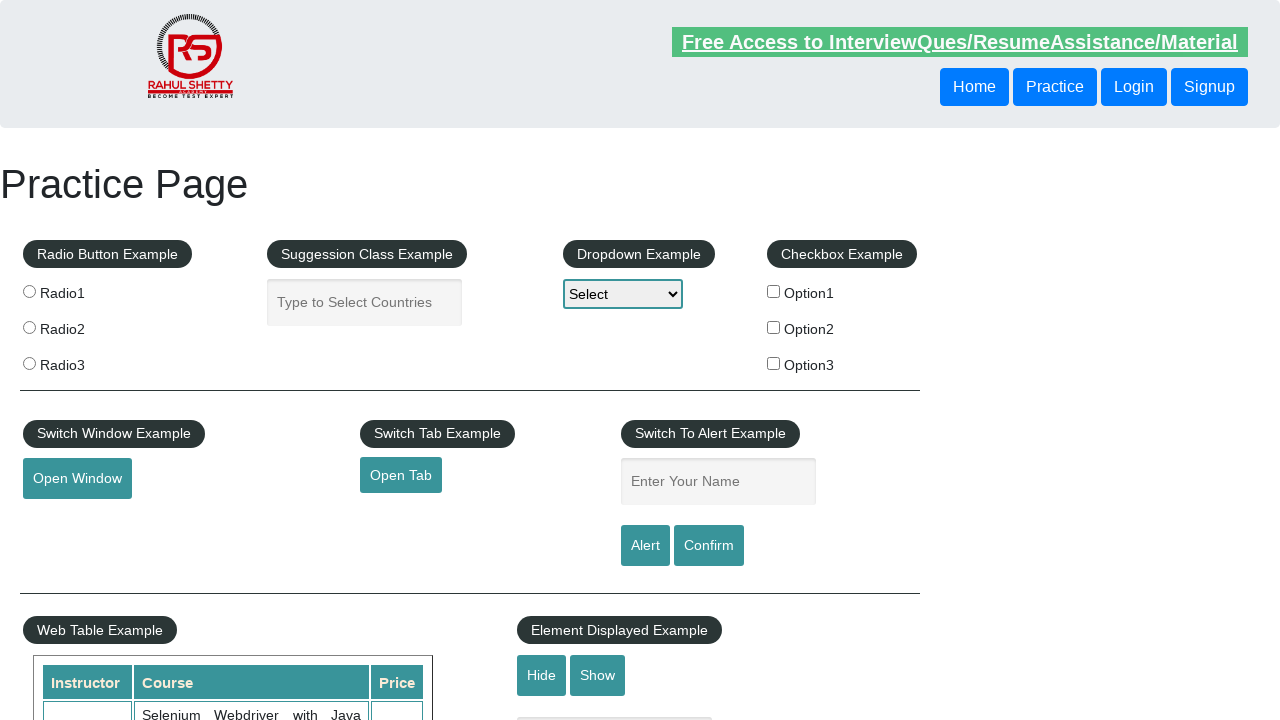

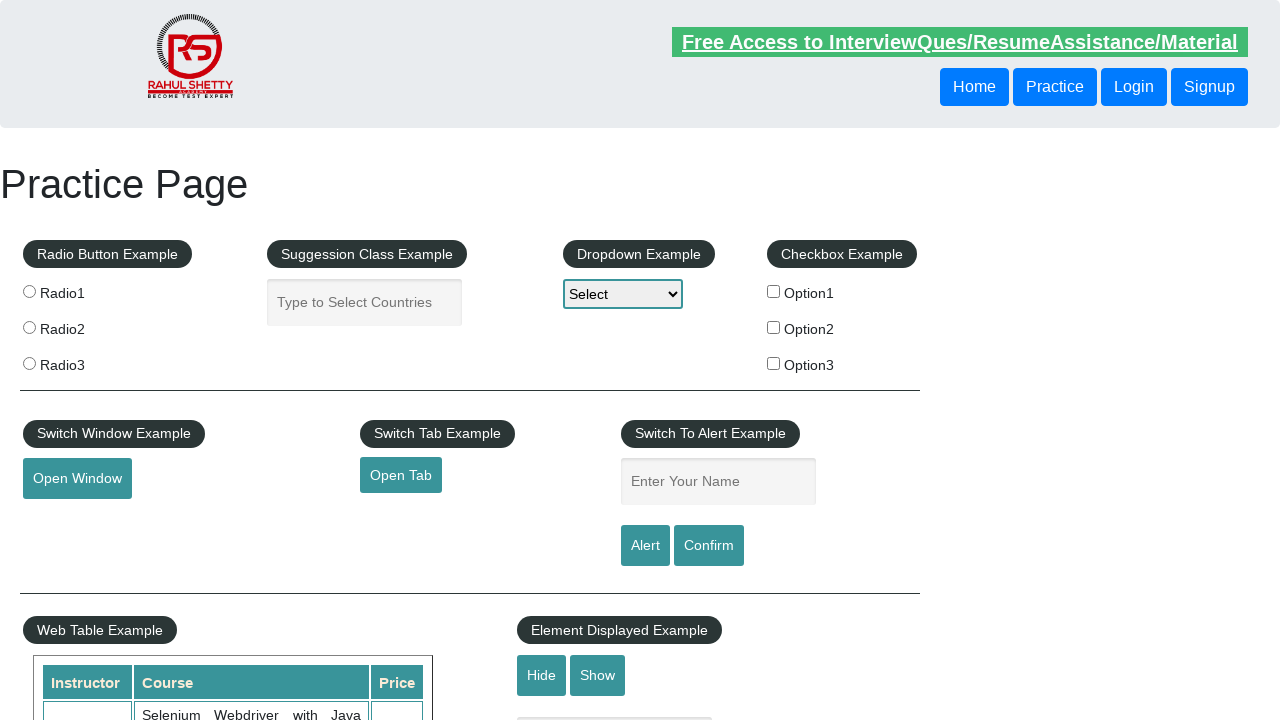